Tests the Oscar Awards database search functionality by selecting a year range from dropdown menus and submitting a search to view award results.

Starting URL: http://awardsdatabase.oscars.org/

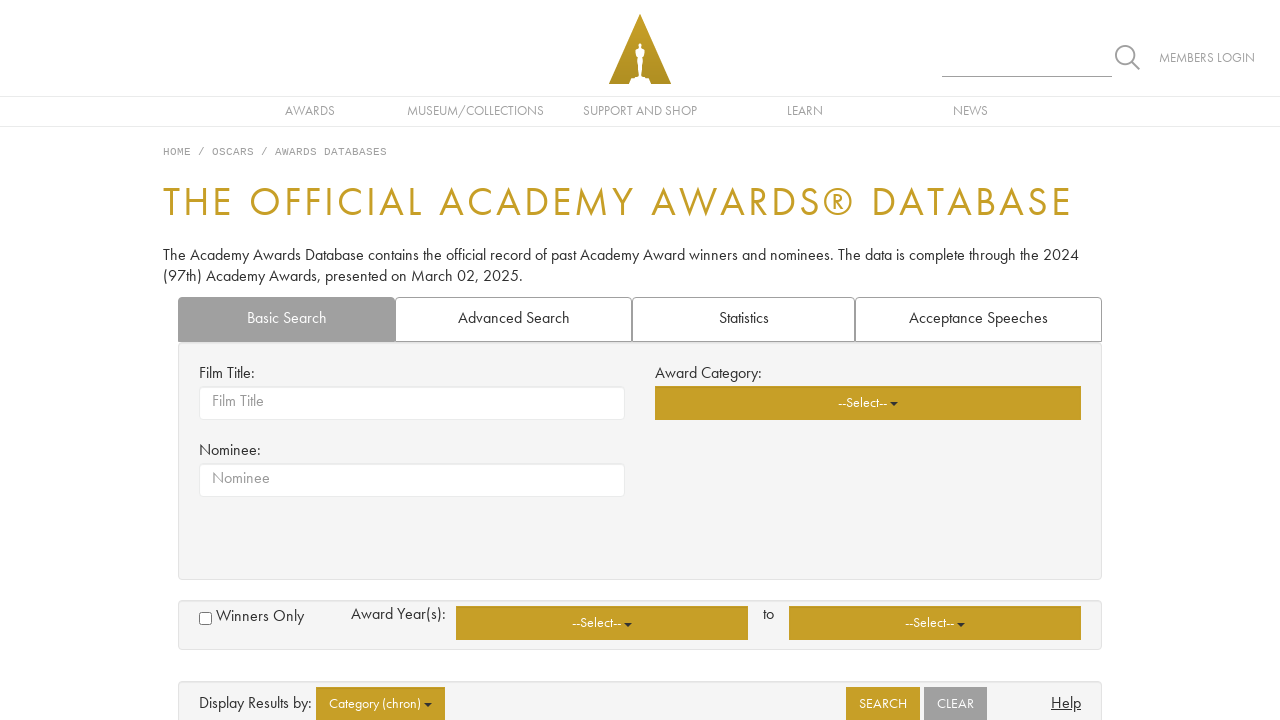

Clicked the 'from year' dropdown button at (602, 623) on div.row-search-delimiters button:nth-of-type(1)
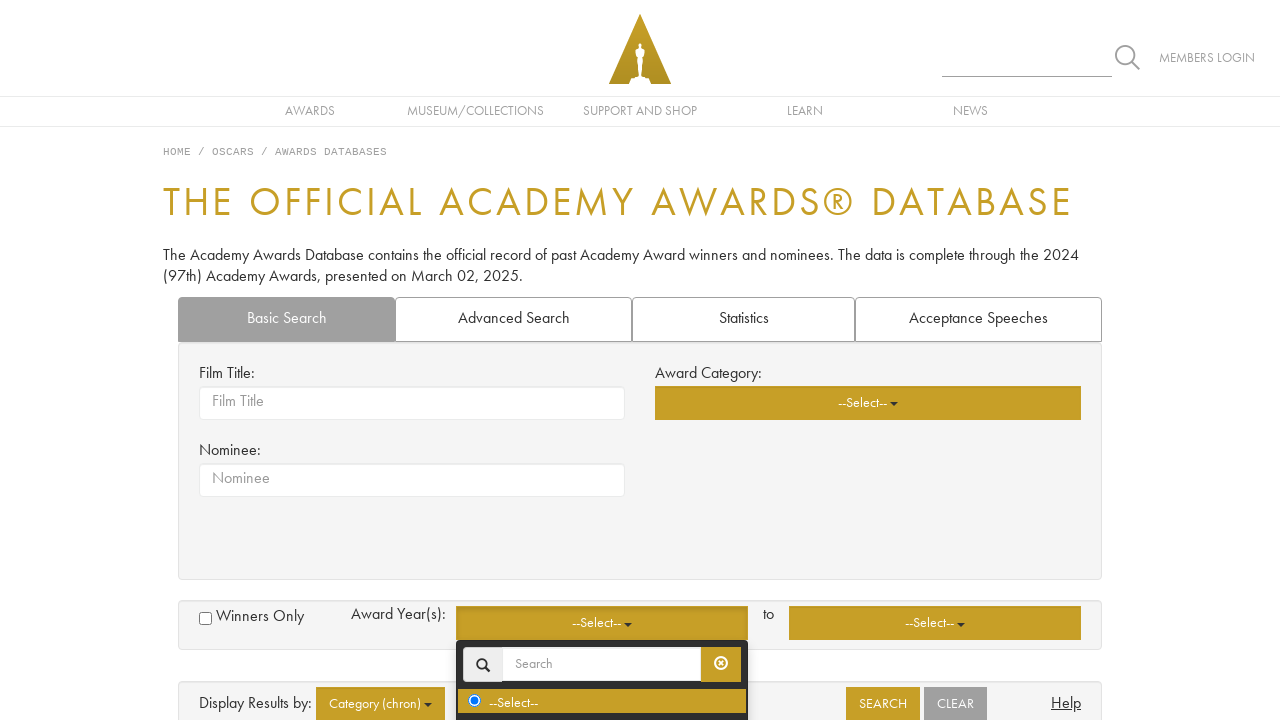

Selected 2020 from the 'from year' dropdown at (602, 514) on div#basicsearch div.row-search-delimiters div.control-multiselect-showyear:nth-o
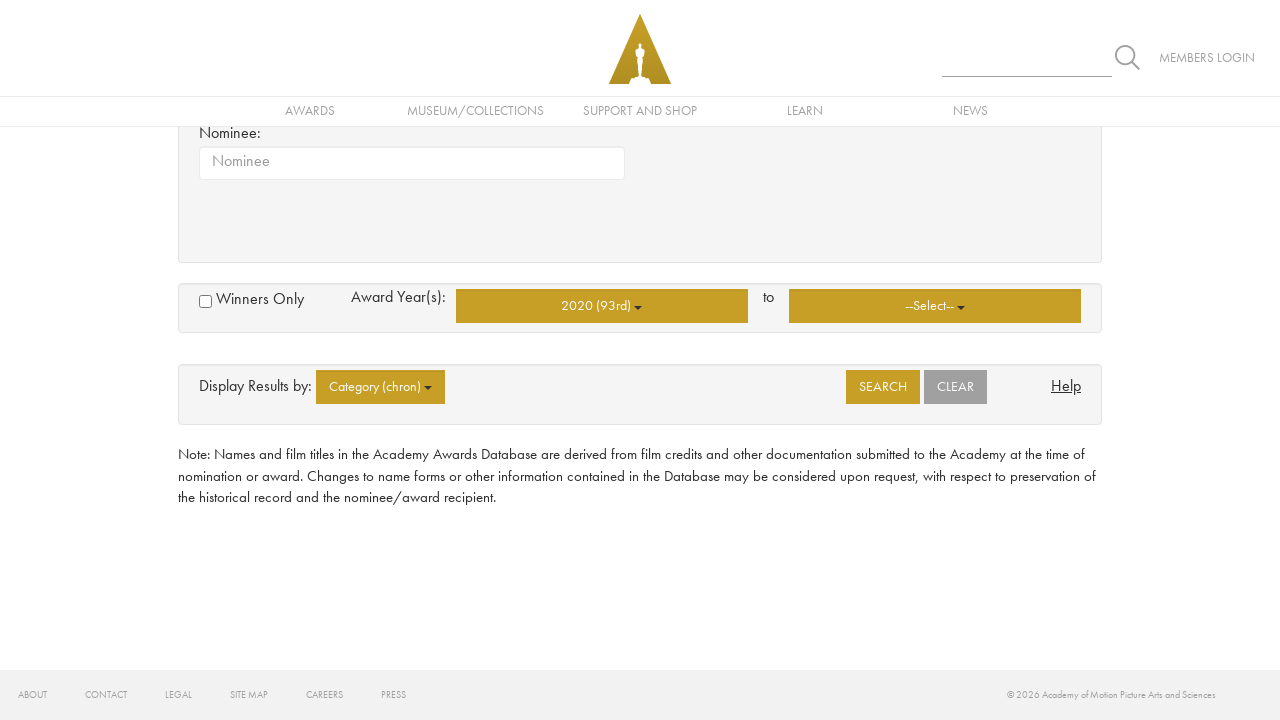

Clicked the 'to year' dropdown button at (935, 306) on div.row-search-delimiters div.control-multiselect-showyear:nth-of-type(2) button
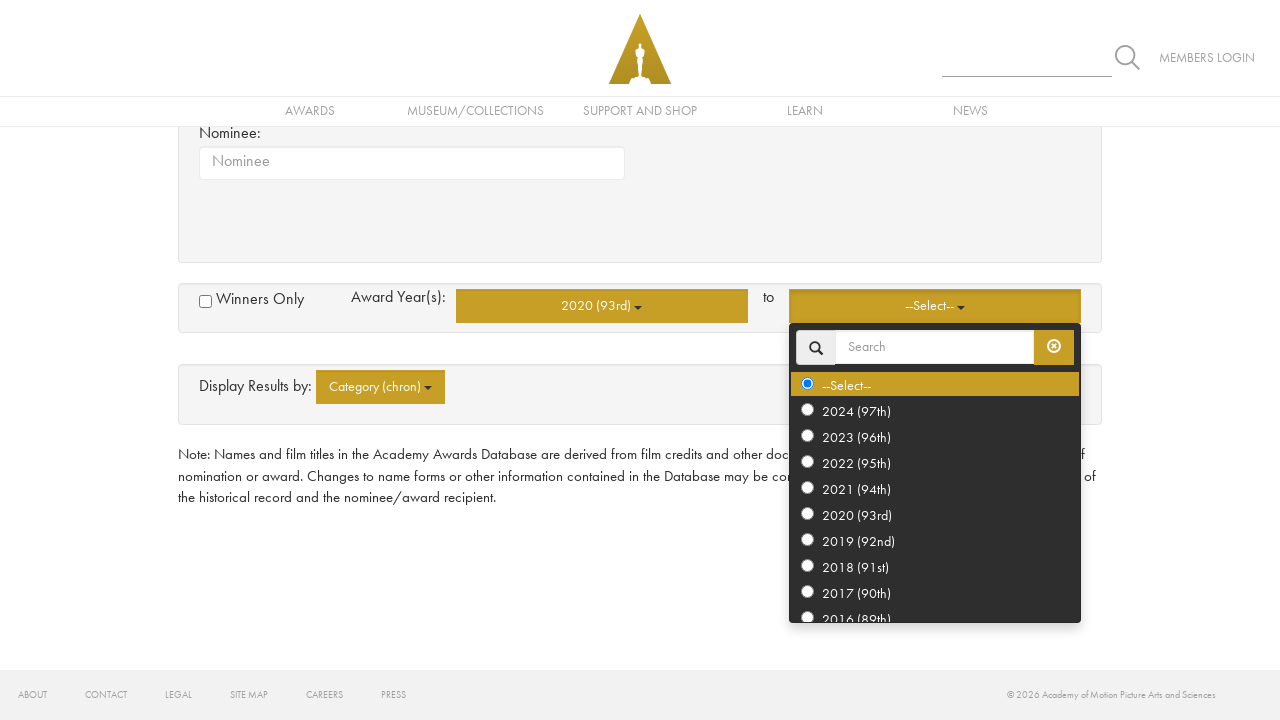

Selected 2020 from the 'to year' dropdown at (935, 514) on div#basicsearch div.row-search-delimiters div.control-multiselect-showyear:nth-o
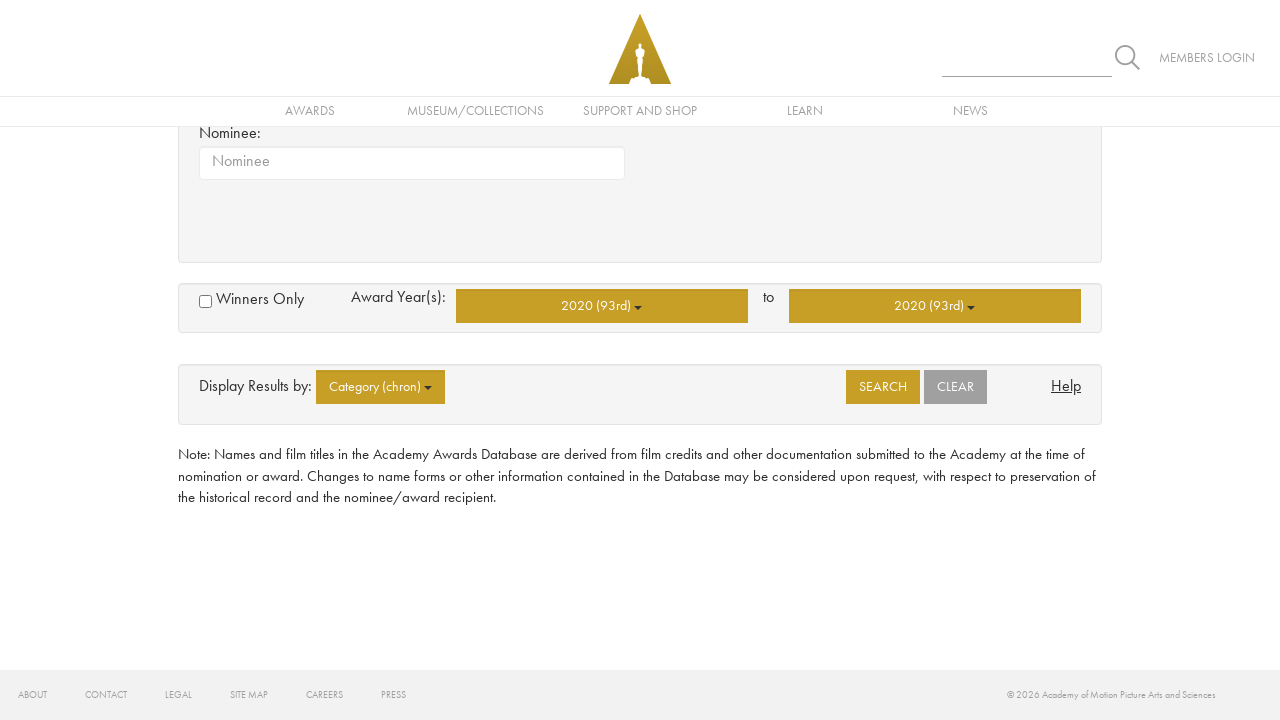

Clicked the search button to submit the Oscar Awards search at (883, 387) on button#btnbasicsearch
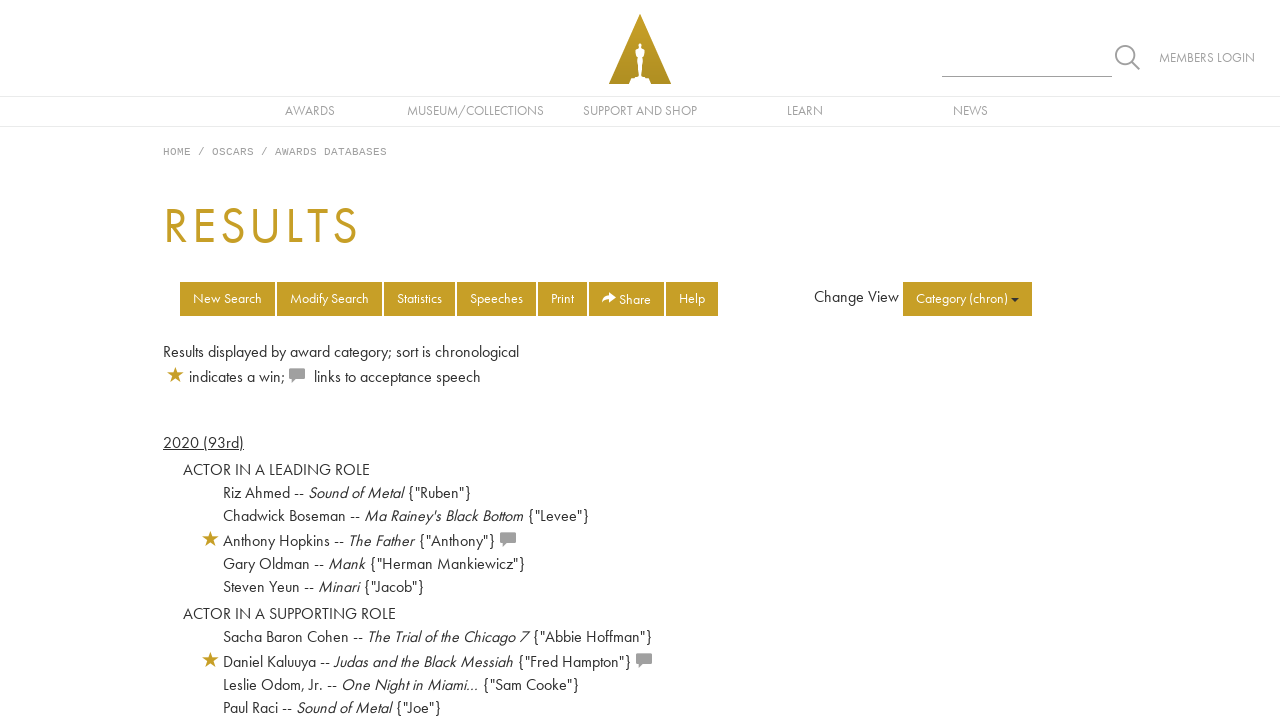

Search results loaded successfully
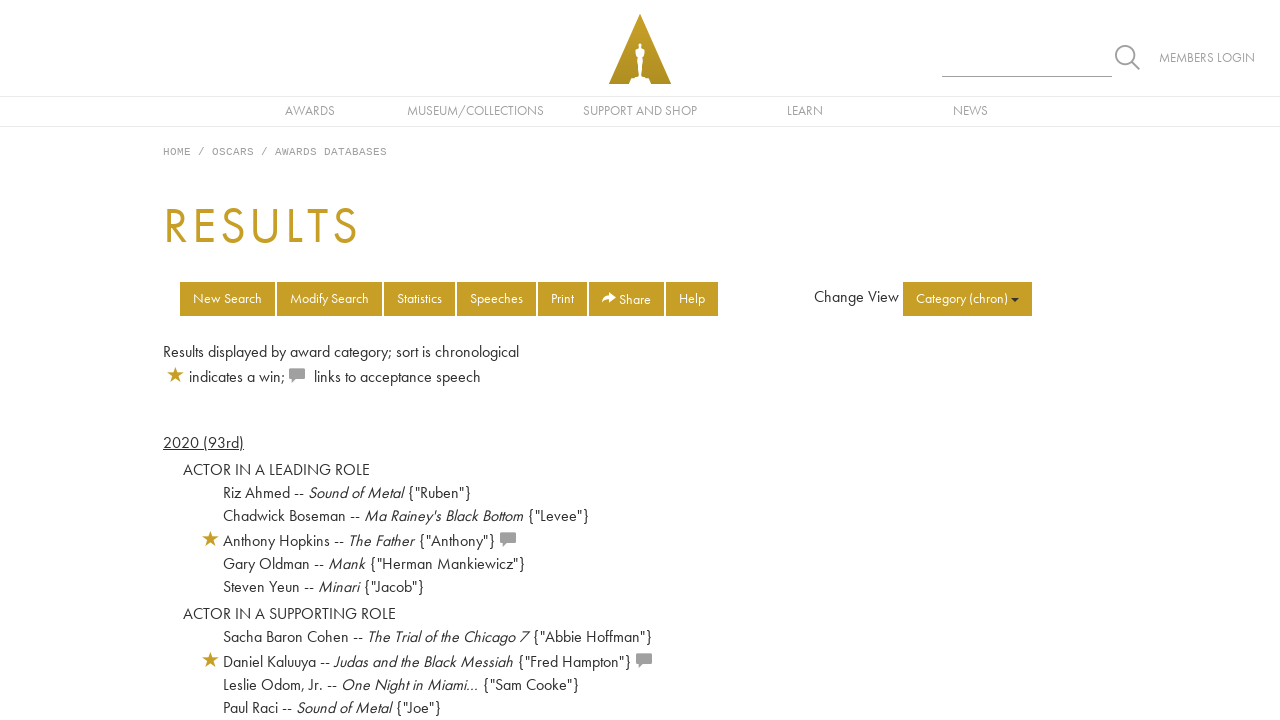

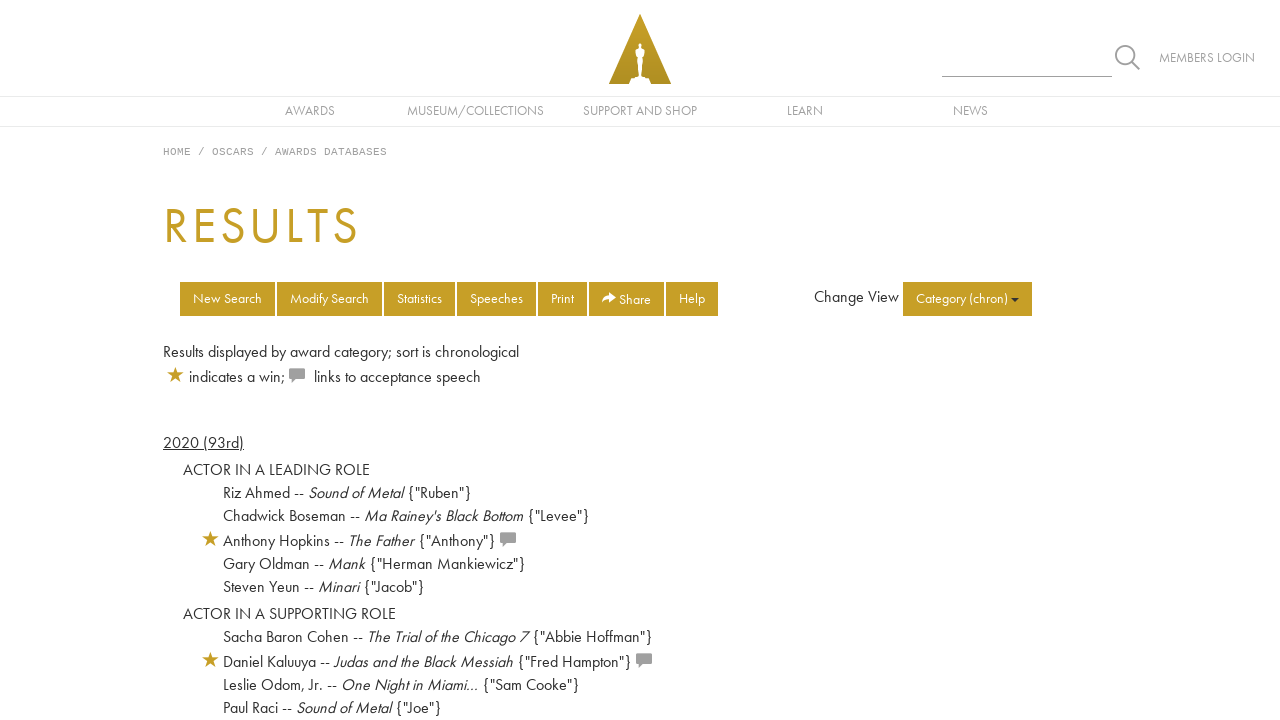